Tests autocomplete combobox functionality by selecting an option

Starting URL: https://www.globalsqa.com/demoSite/practice/autocomplete/combobox.html

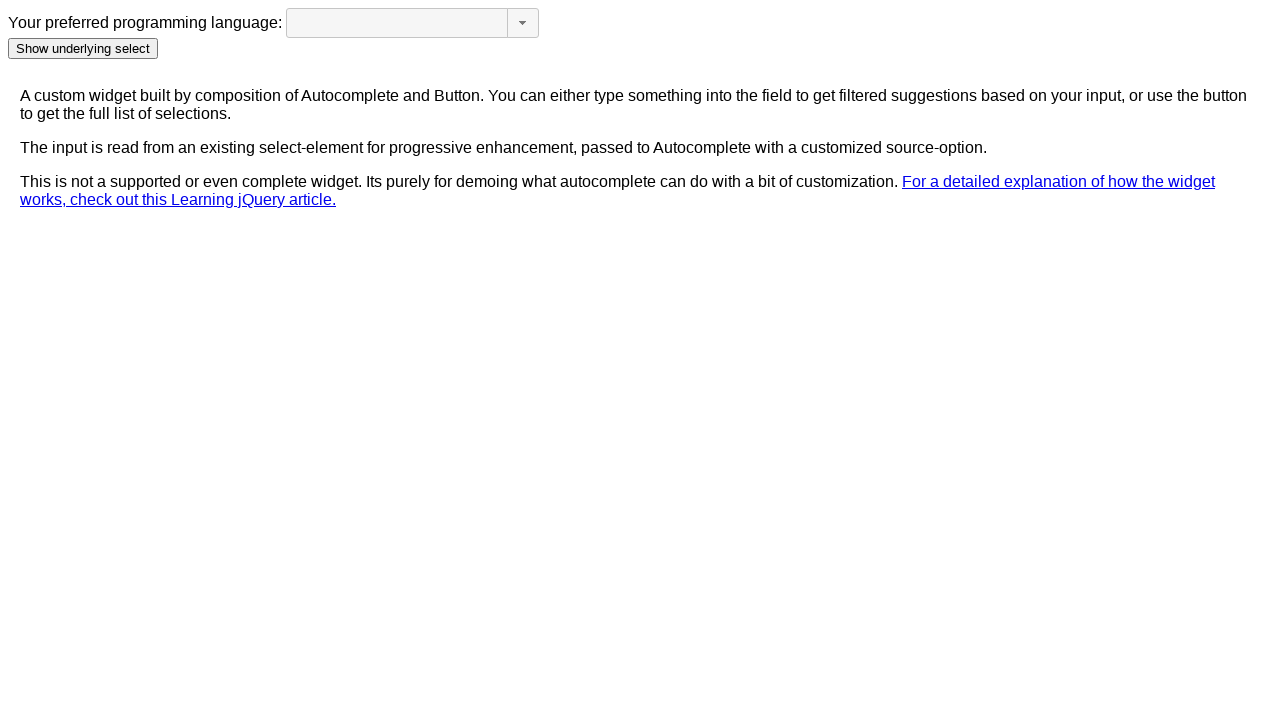

Located all combobox input elements
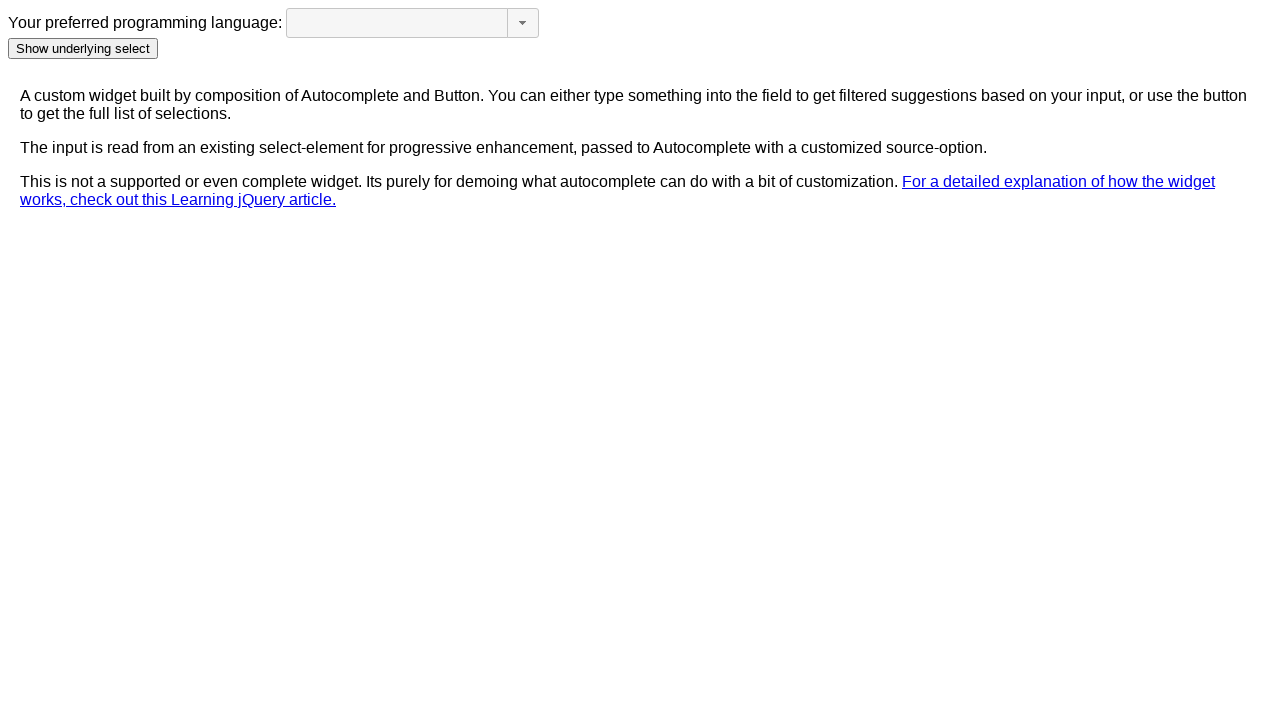

Filled first combobox with 'Asp' to trigger autocomplete on xpath=//input[@class='custom-combobox-input ui-widget ui-widget-content ui-state
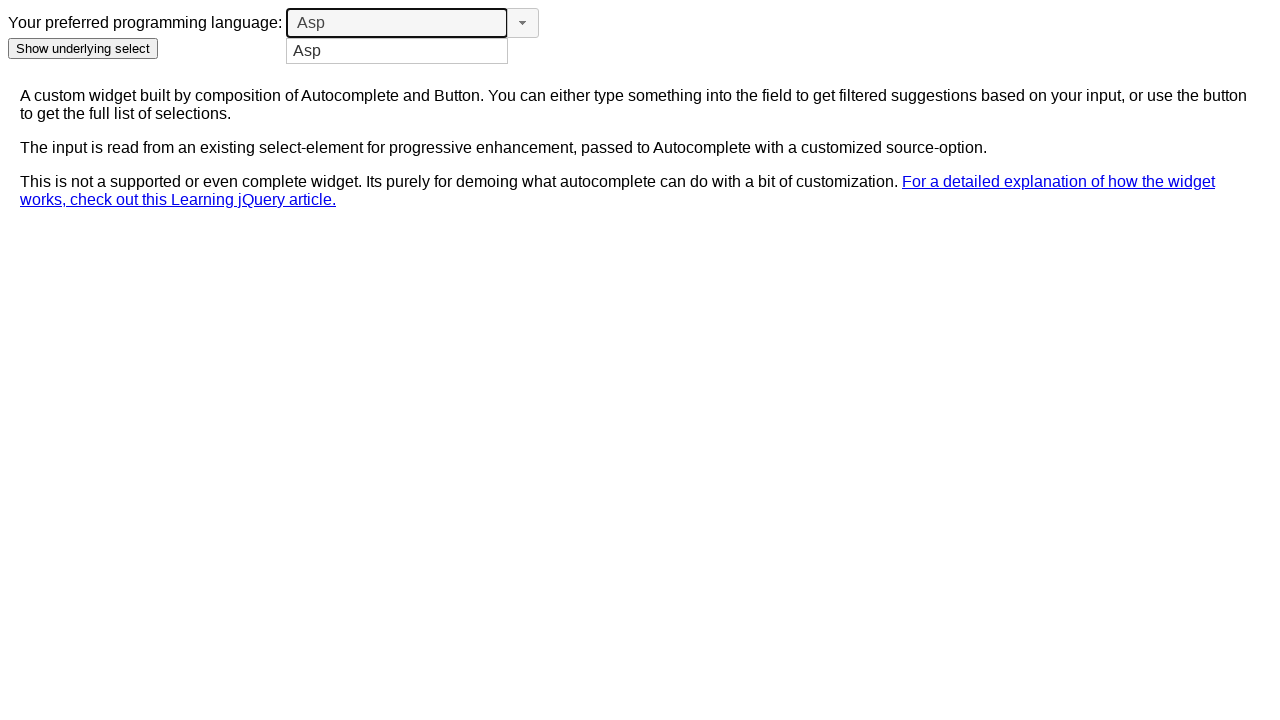

Waited 1000ms for autocomplete options to appear
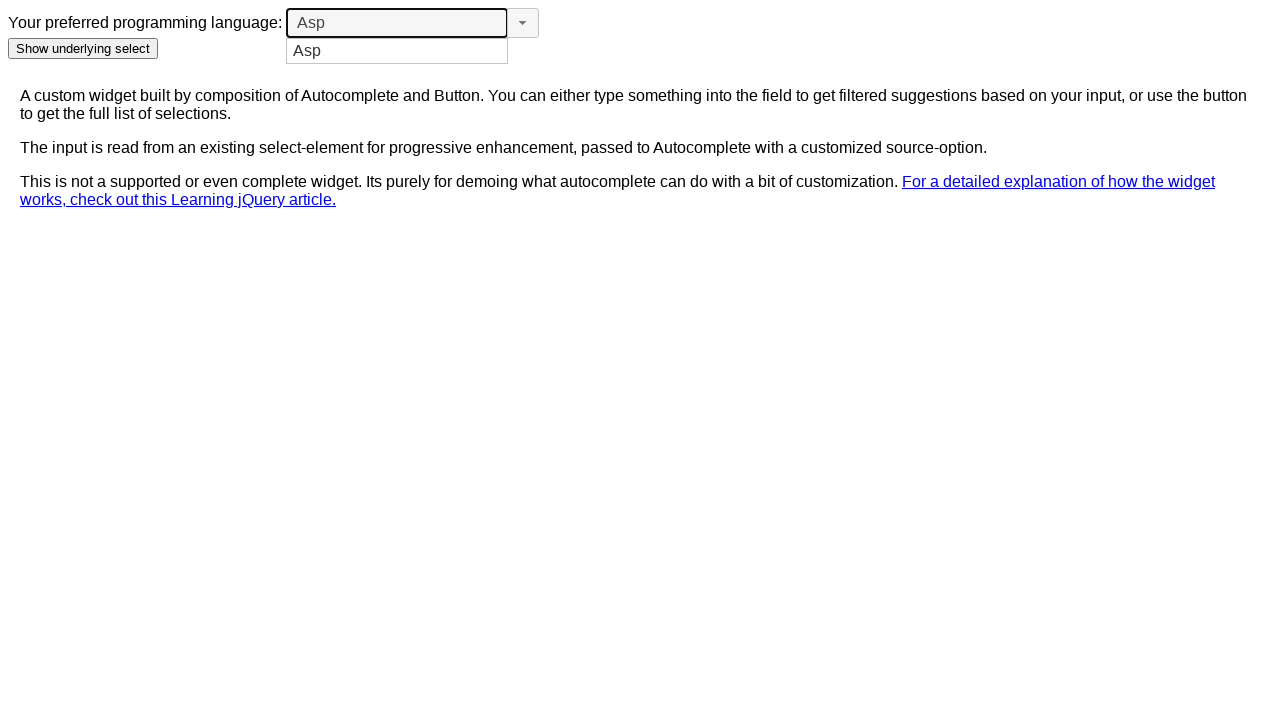

Pressed Enter to select autocomplete option
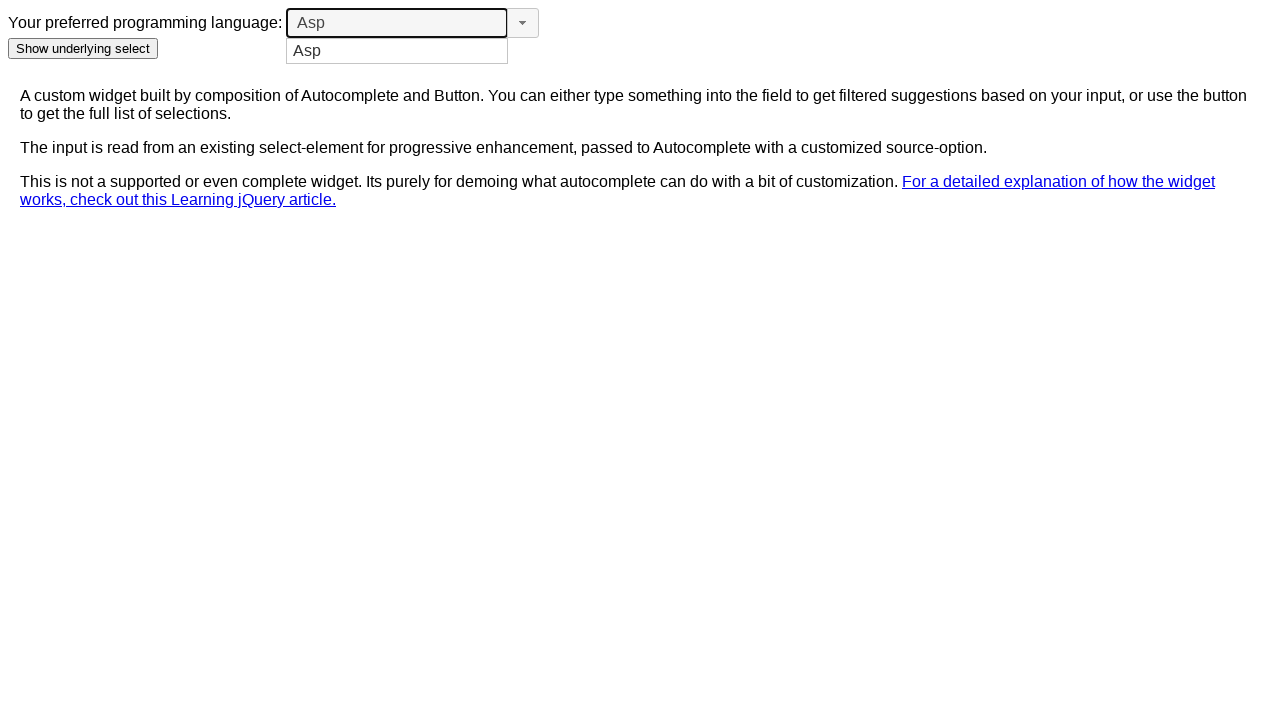

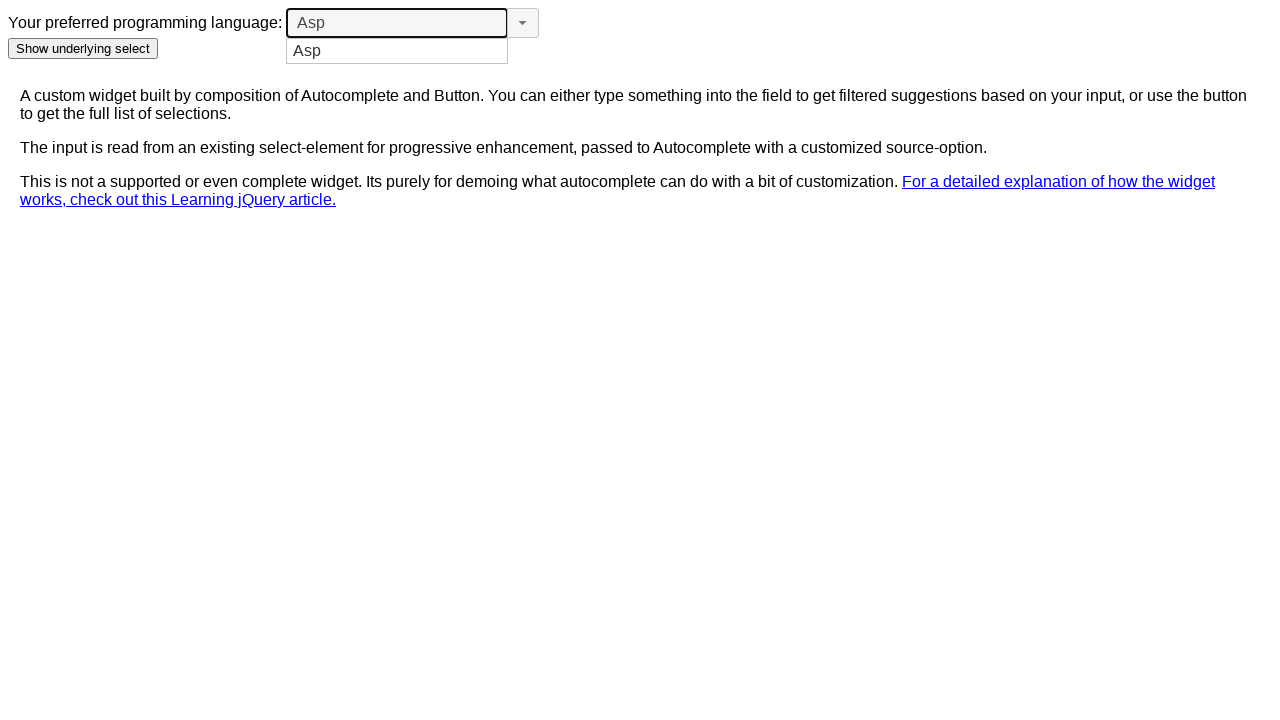